Tests a simple form submission by clicking the submit button on a form page without filling any fields.

Starting URL: http://suninjuly.github.io/simple_form_find_task.html

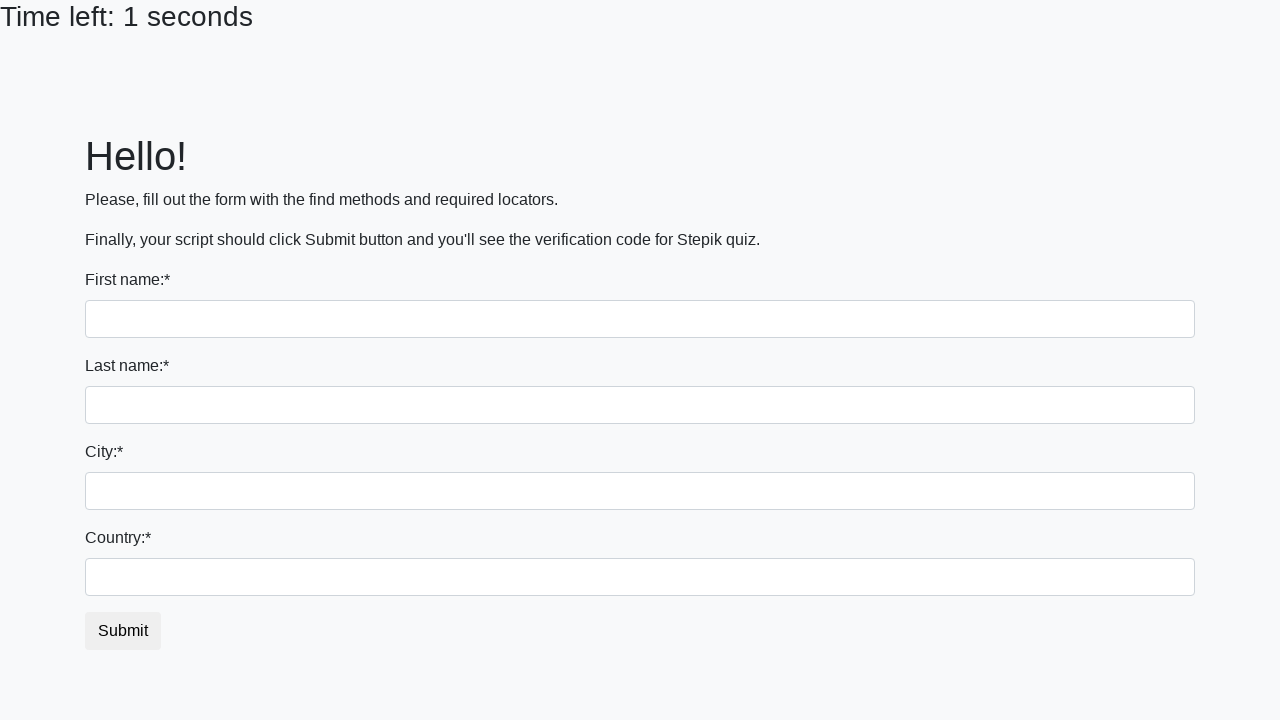

Clicked submit button on form without filling any fields at (123, 631) on #submit_button
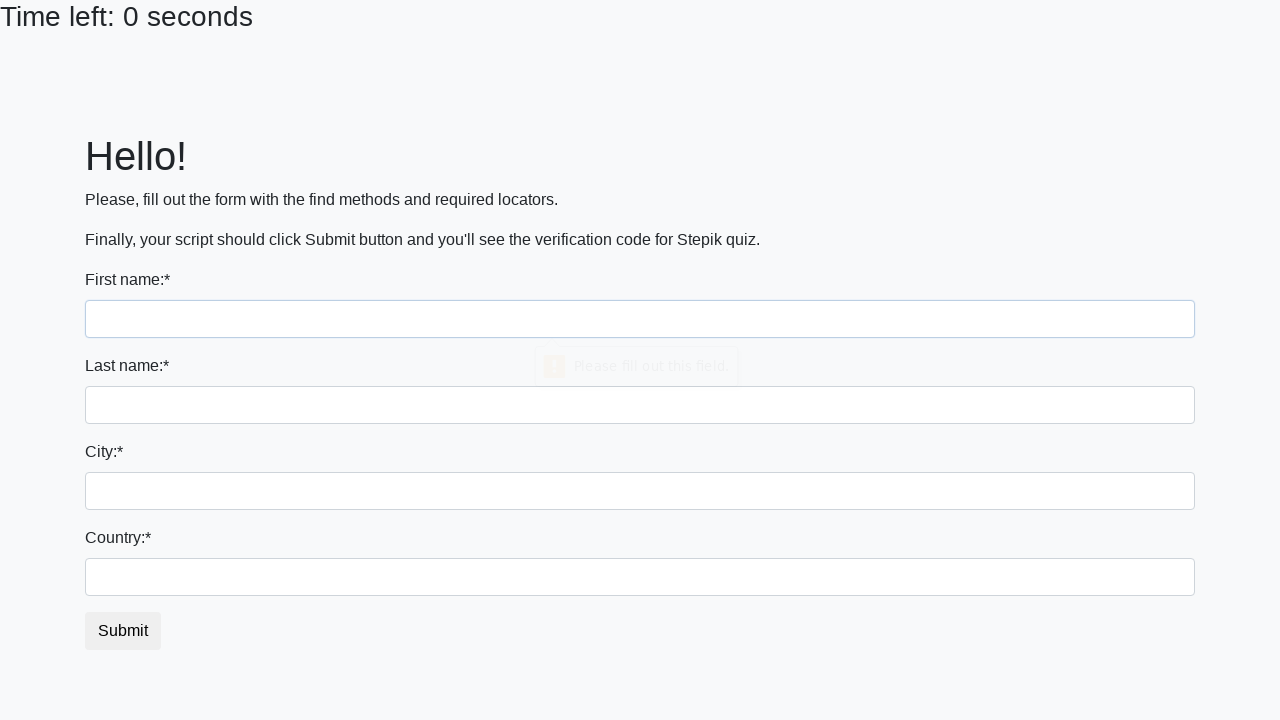

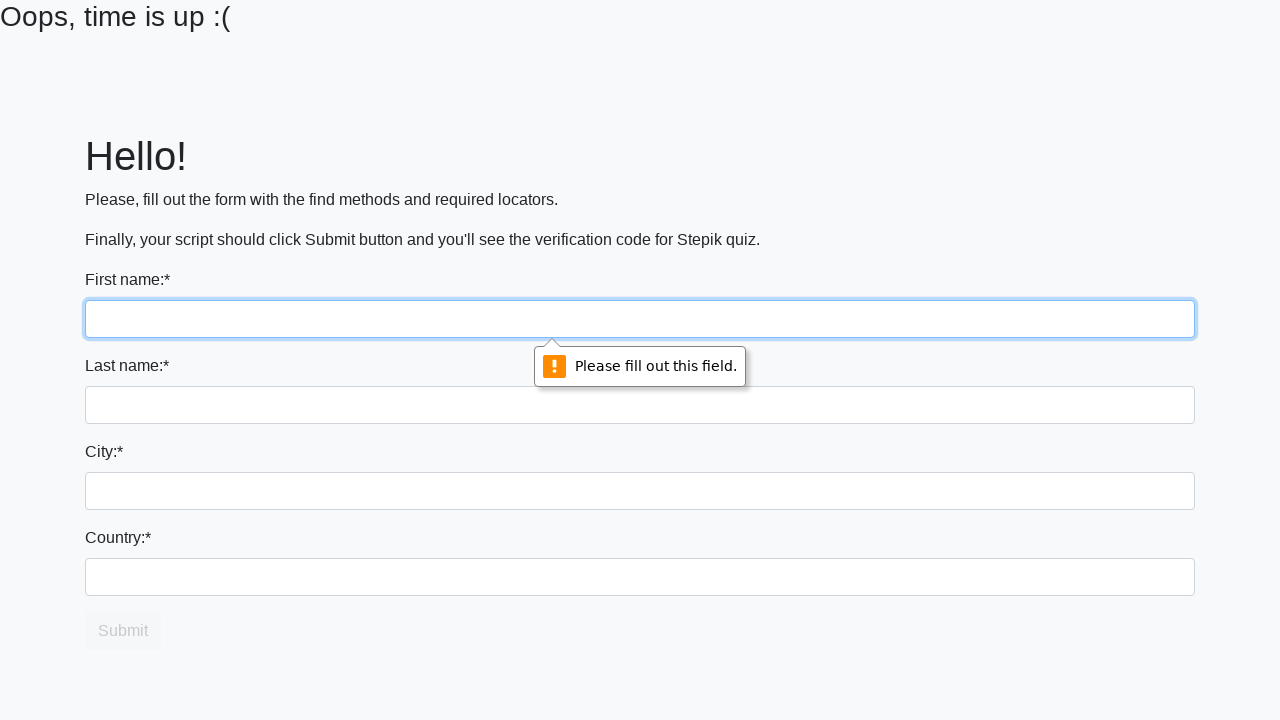